Tests navigation from profile page to home page using the menu navigation

Starting URL: https://katalon-demo-cura.herokuapp.com/profile.php#profile

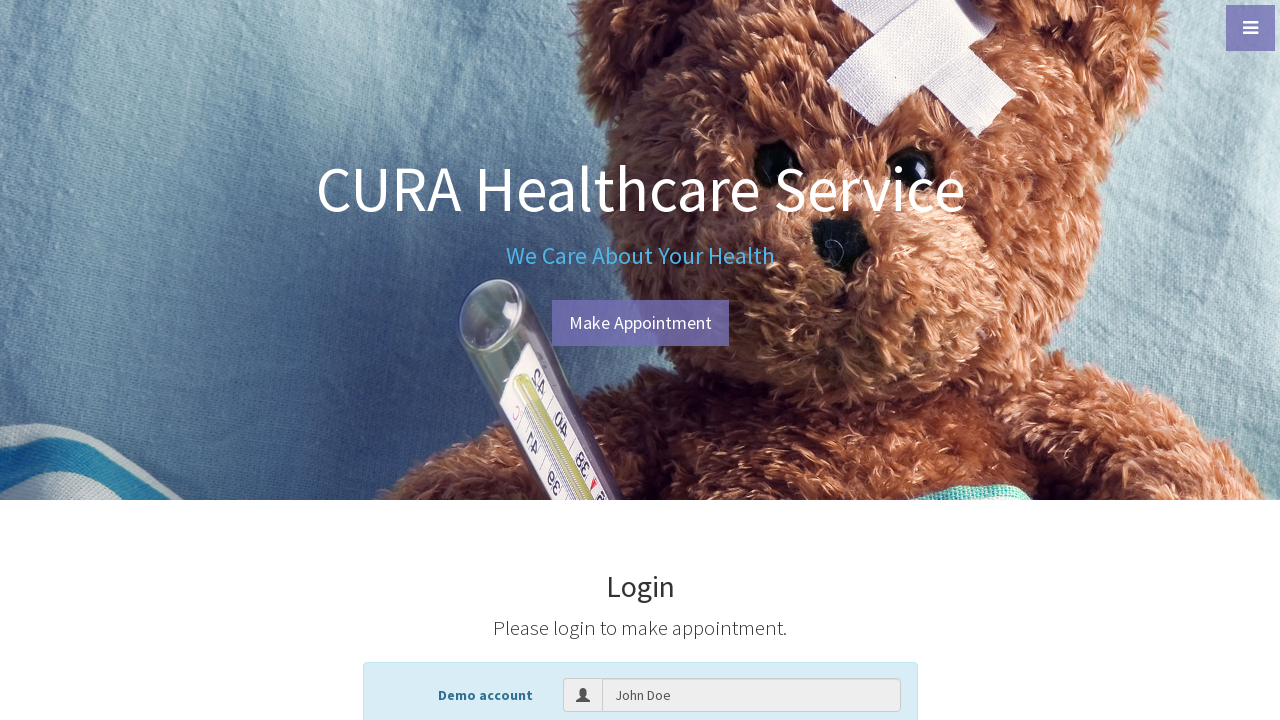

Clicked menu toggle button at (1250, 28) on .btn-dark.btn-lg.toggle
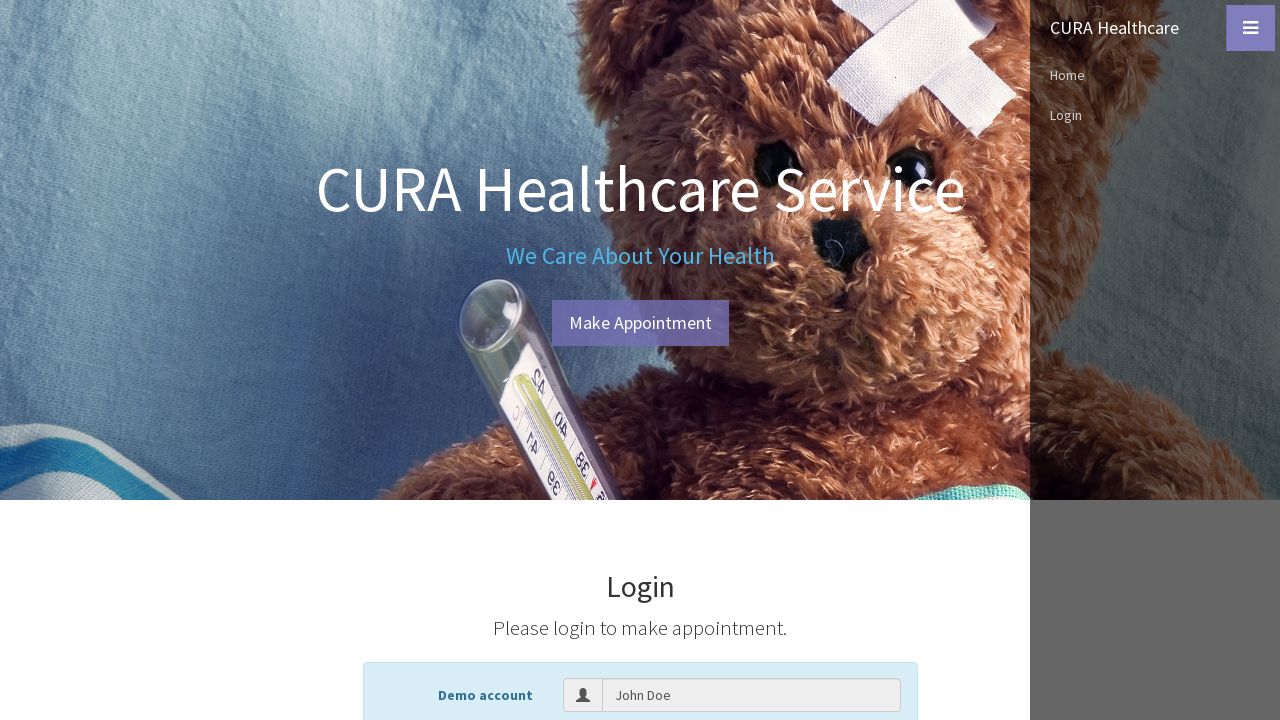

Clicked home button in menu navigation at (1155, 75) on xpath=/html/body/nav/ul/li[2]/a
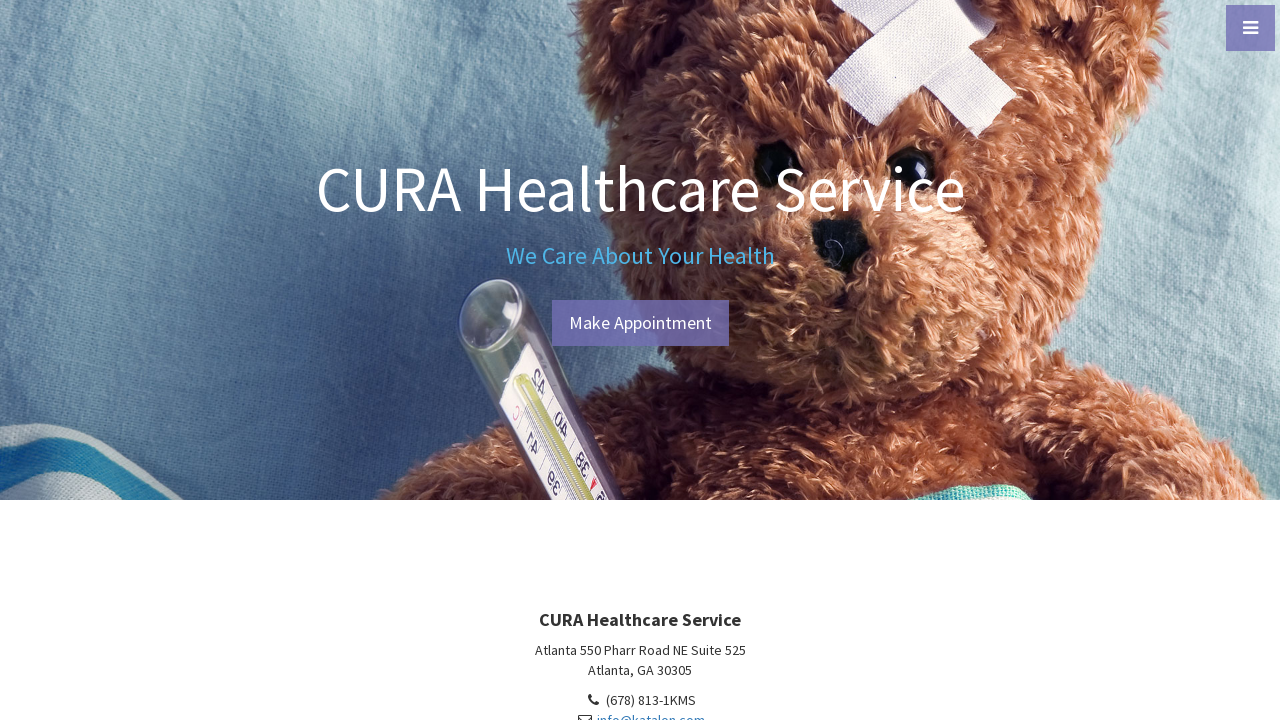

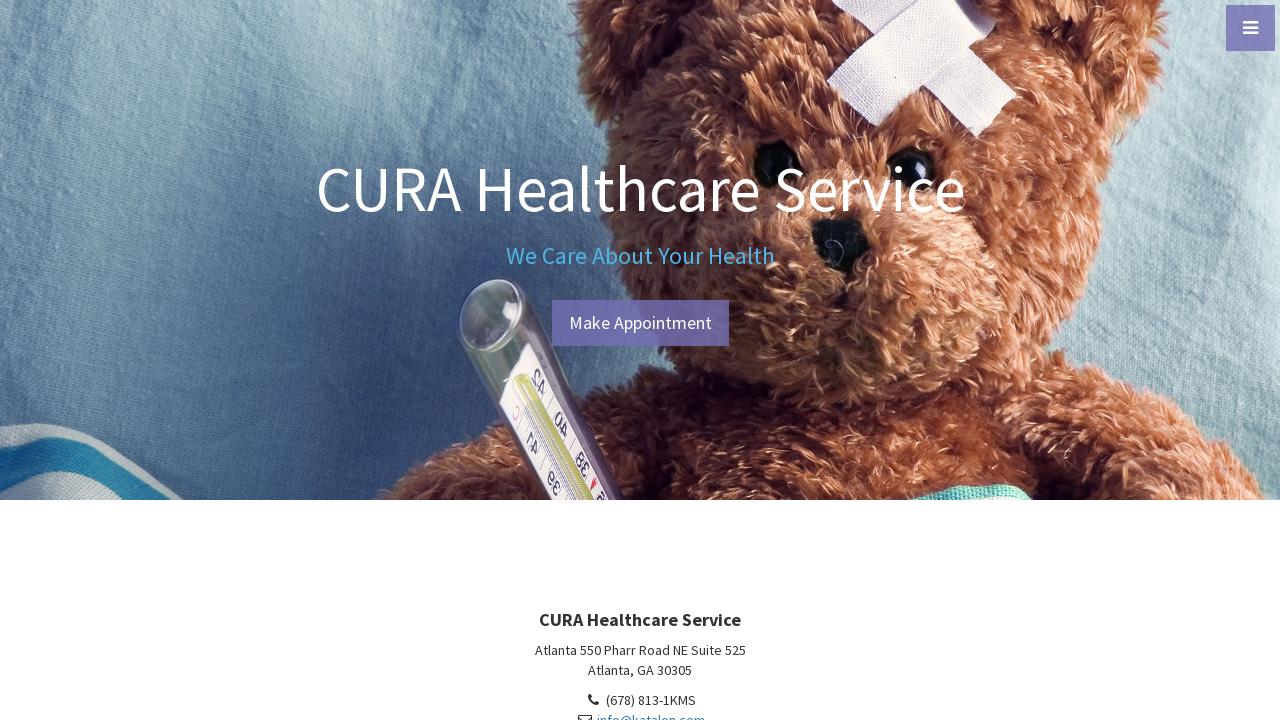